Tests drag and drop by offset by dragging an element a specific distance

Starting URL: https://www.selenium.dev/selenium/web/mouse_interaction.html

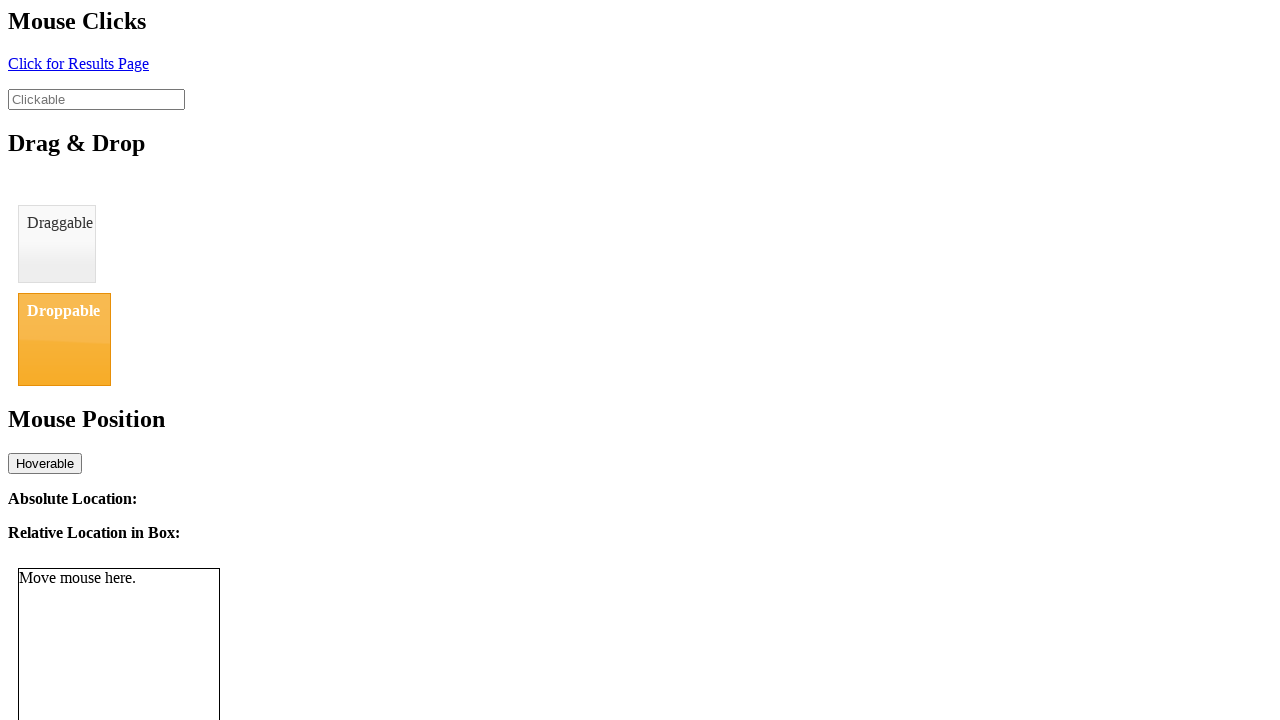

Located the draggable element
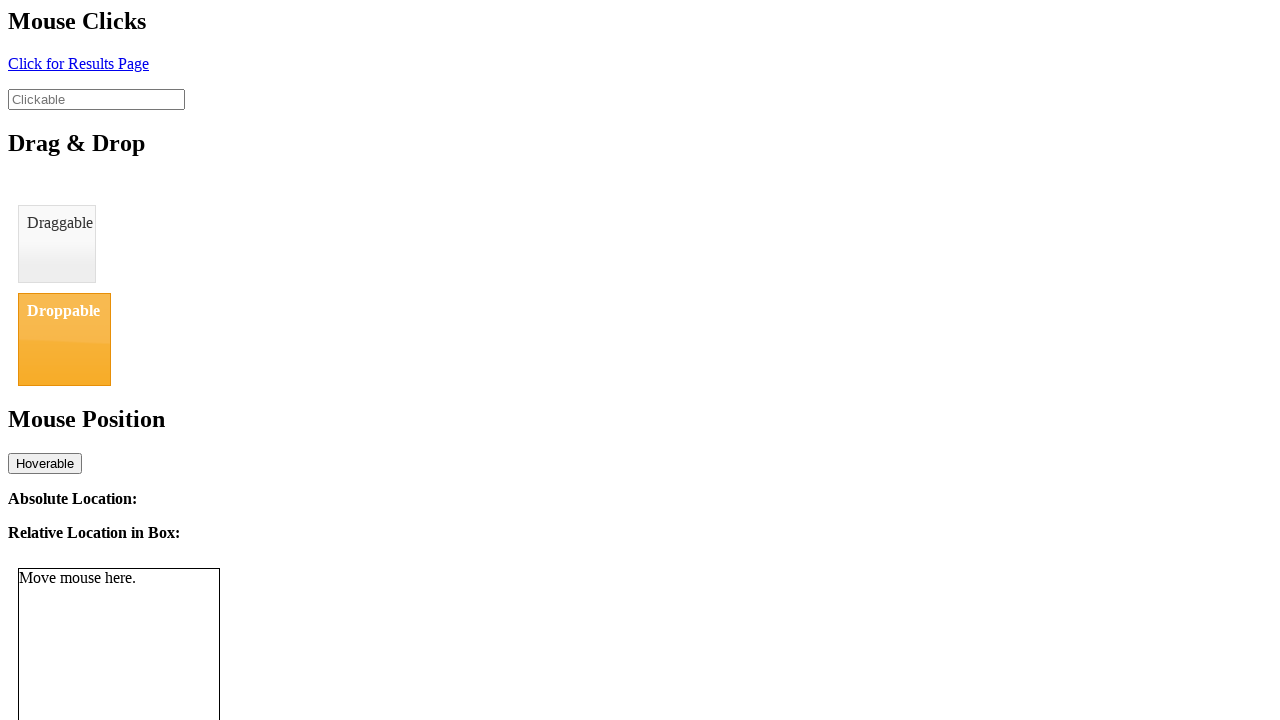

Located the droppable element
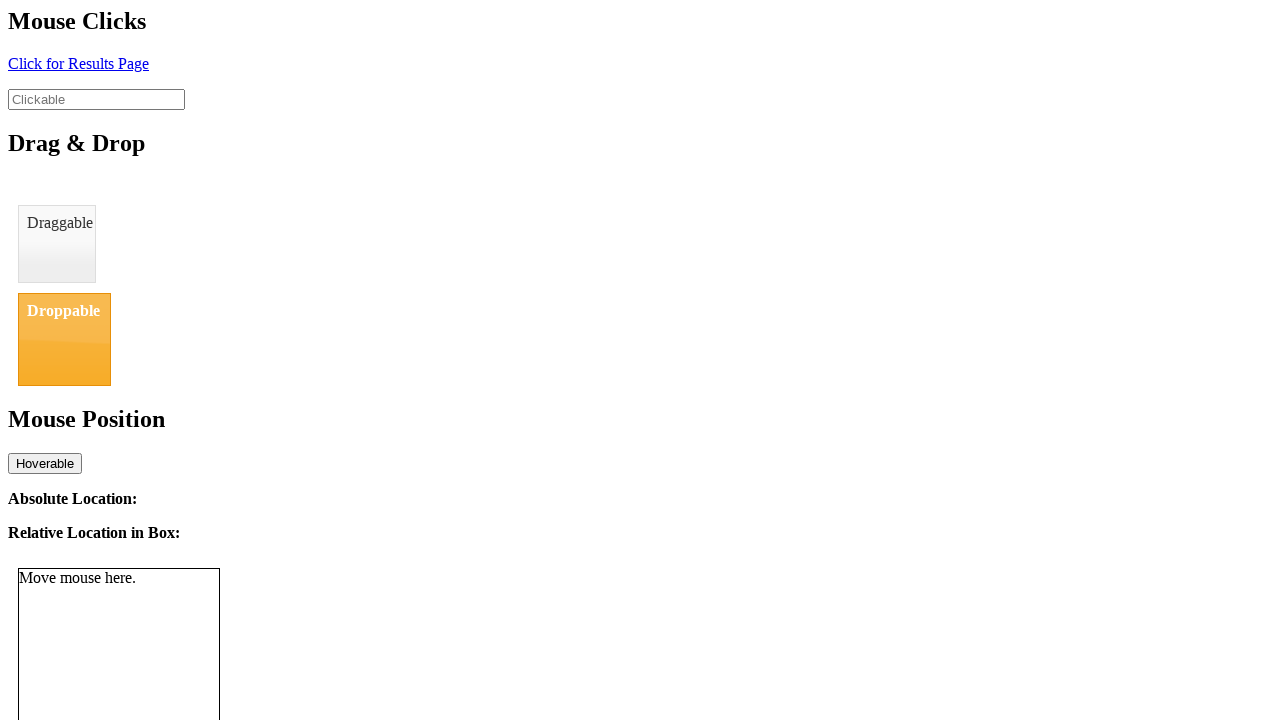

Retrieved bounding box of draggable element
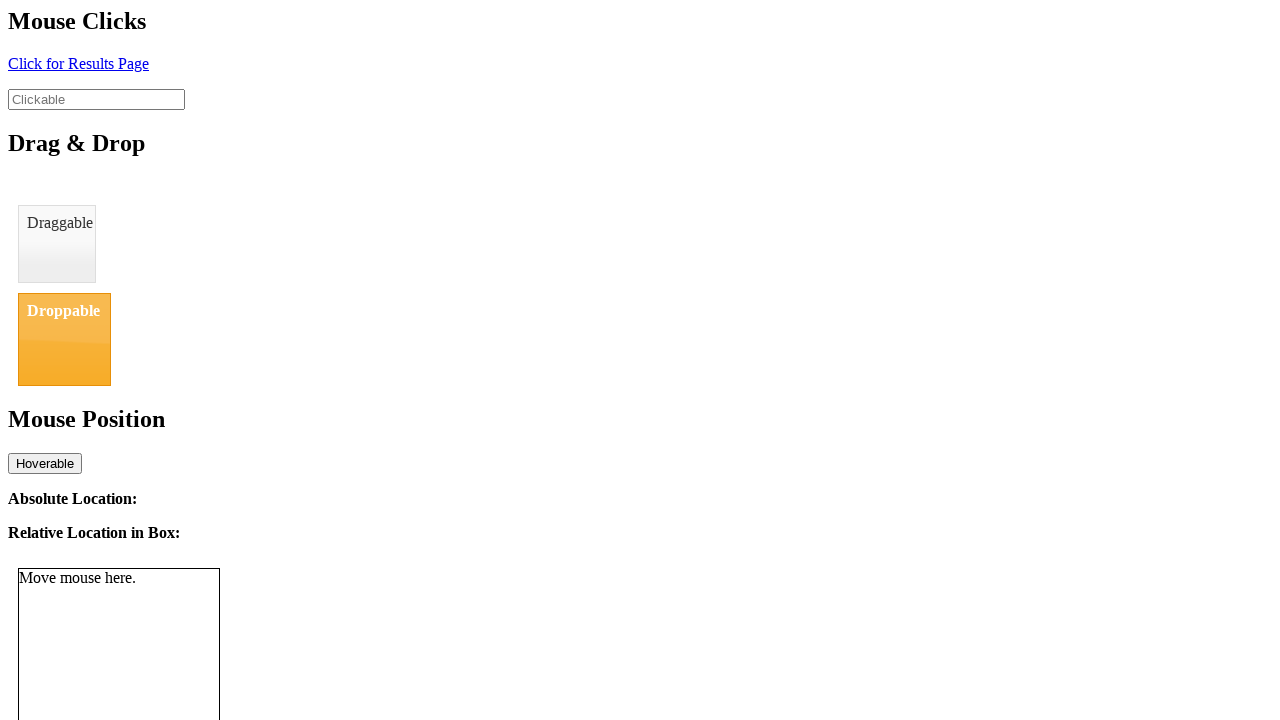

Retrieved bounding box of droppable element
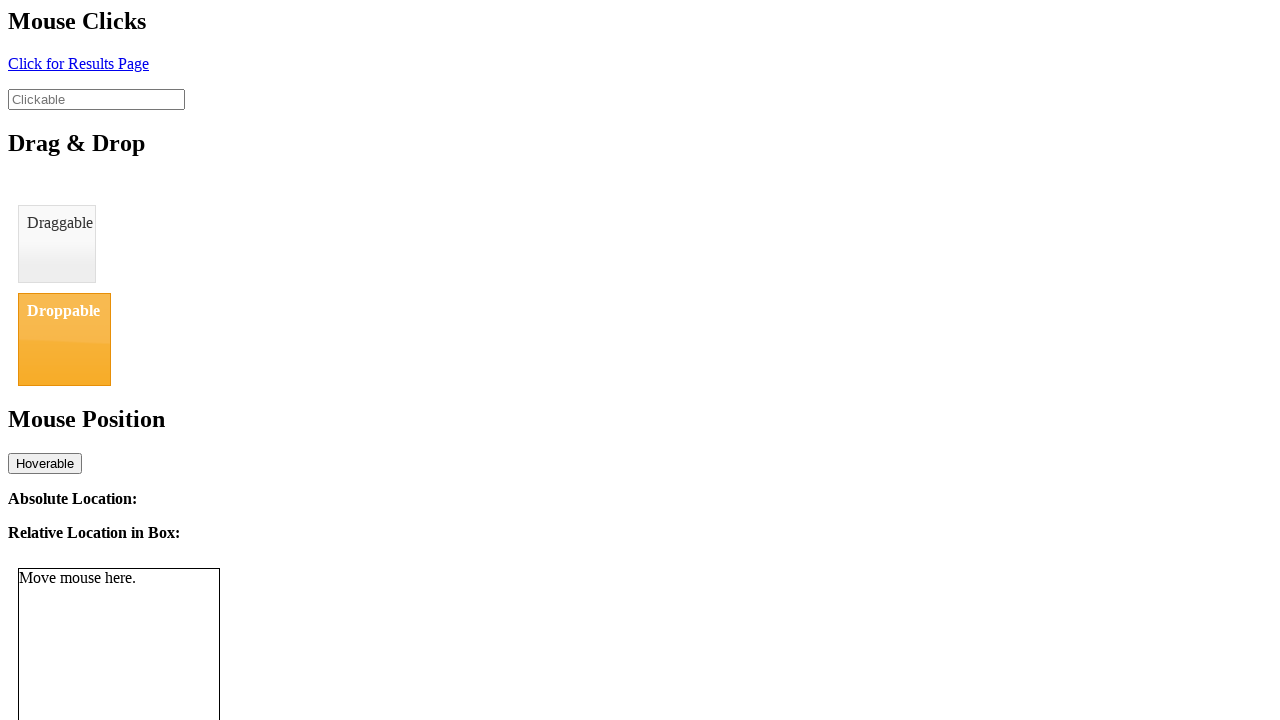

Calculated drag offset: x=0, y=88.0
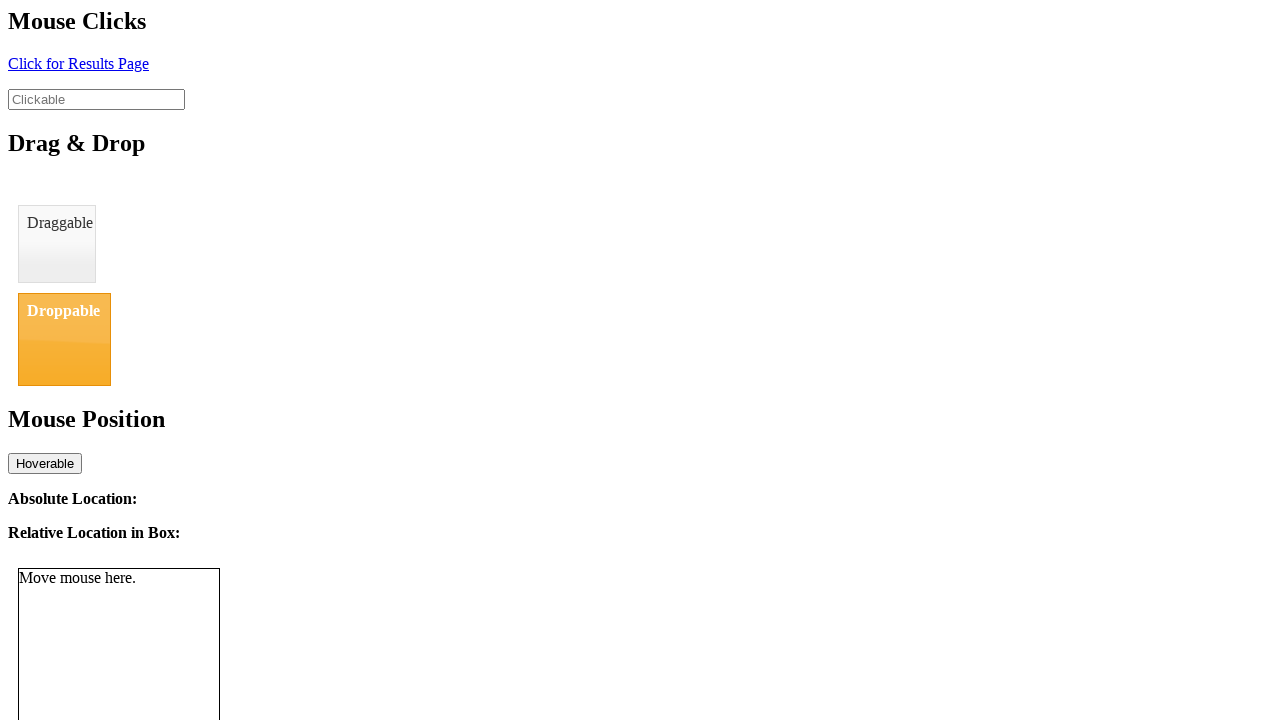

Dragged element to droppable target by calculated offset at (64, 339)
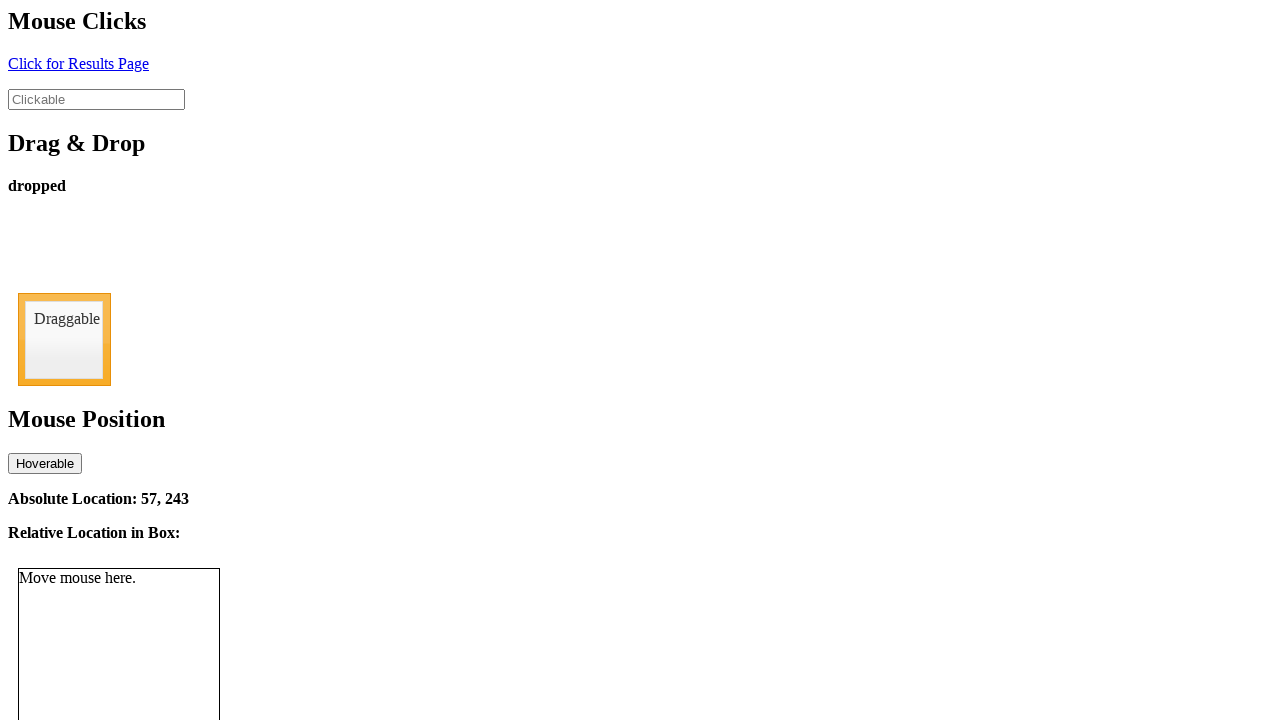

Verified drop status - element successfully dropped
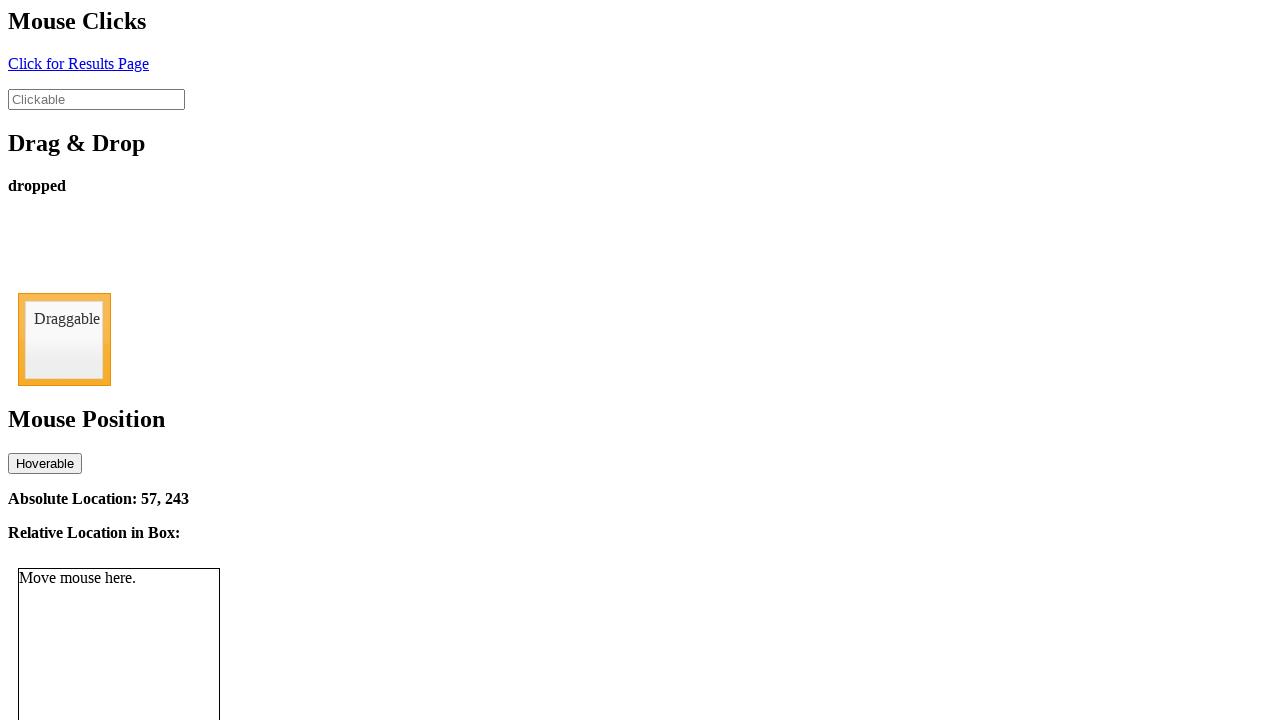

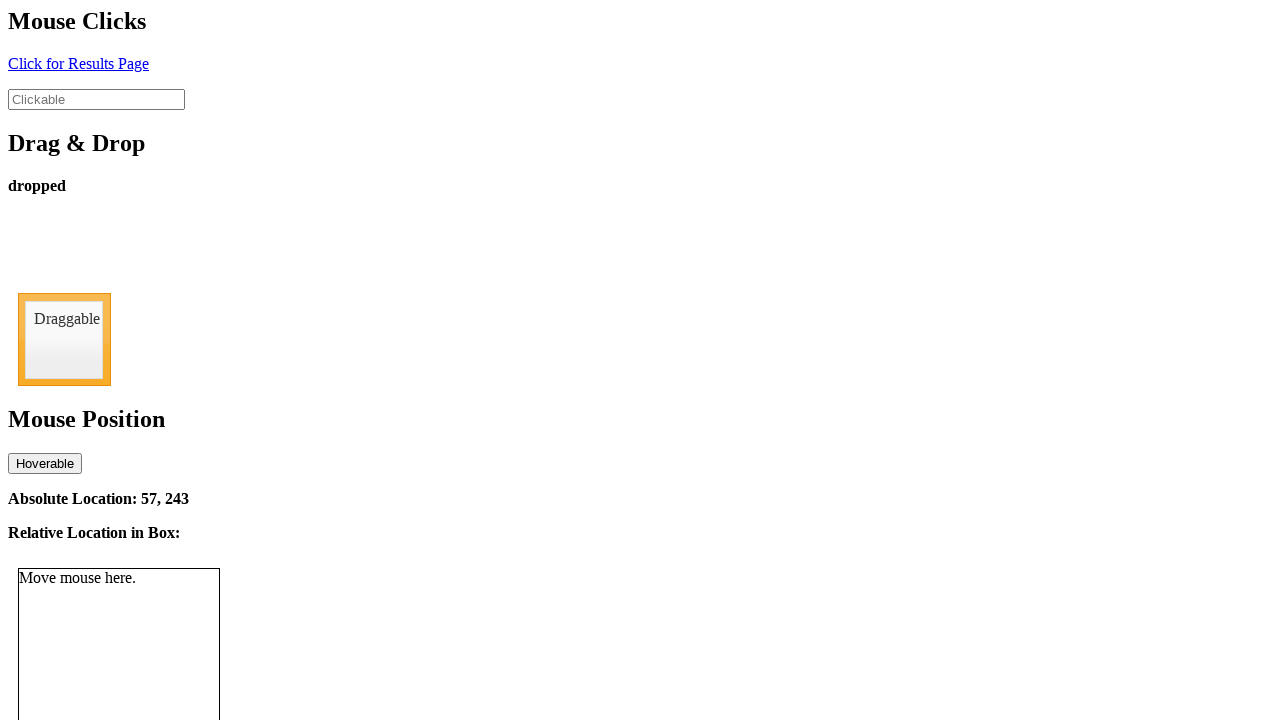